Tests radio button functionality on DemoQA by clicking the "Yes" radio button, checking element states (selected, enabled, displayed), and interacting with radio button elements.

Starting URL: https://demoqa.com/radio-button

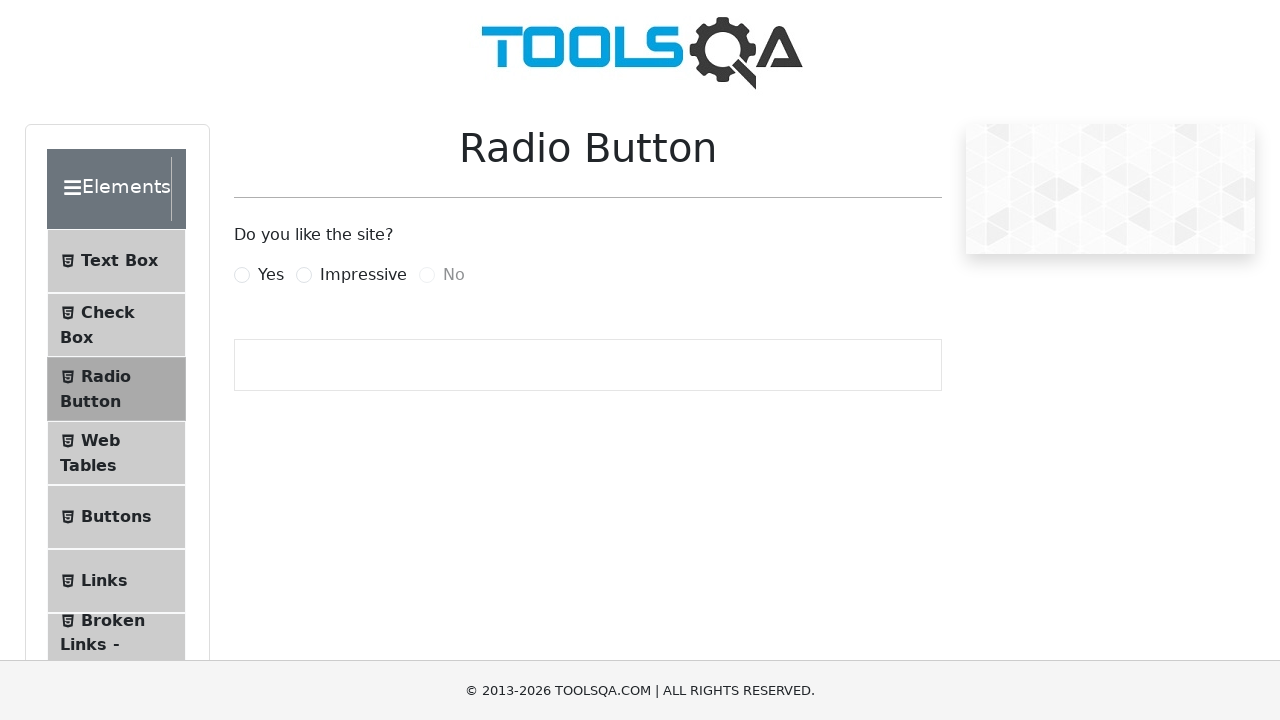

Clicked on the 'Yes' radio button label at (271, 275) on label[for='yesRadio']
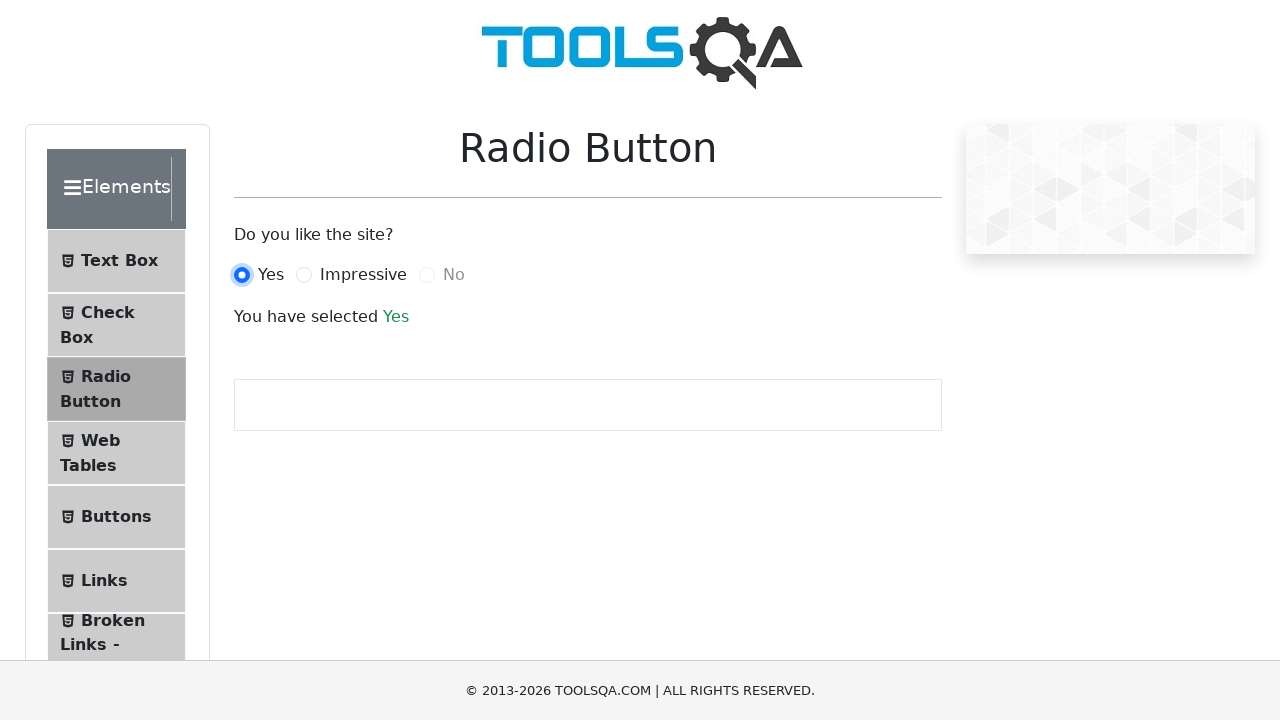

Verified 'Yes' radio button is checked
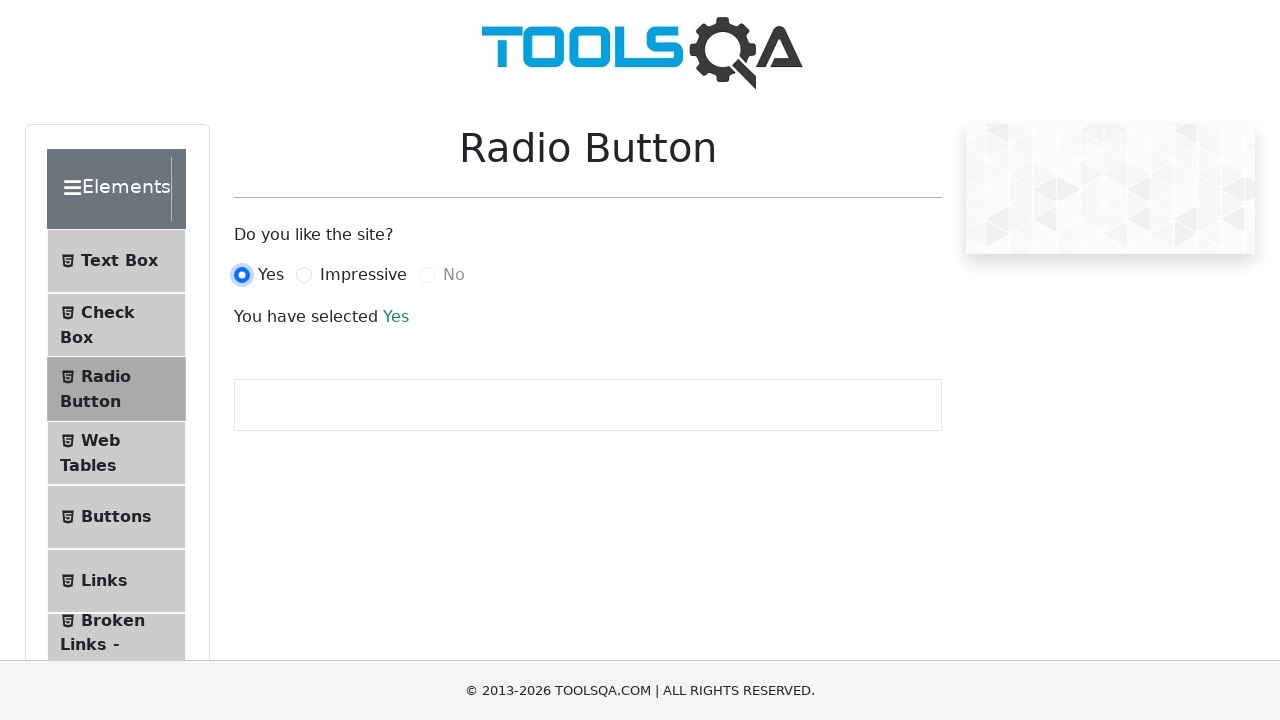

Checked if 'No' radio button is enabled
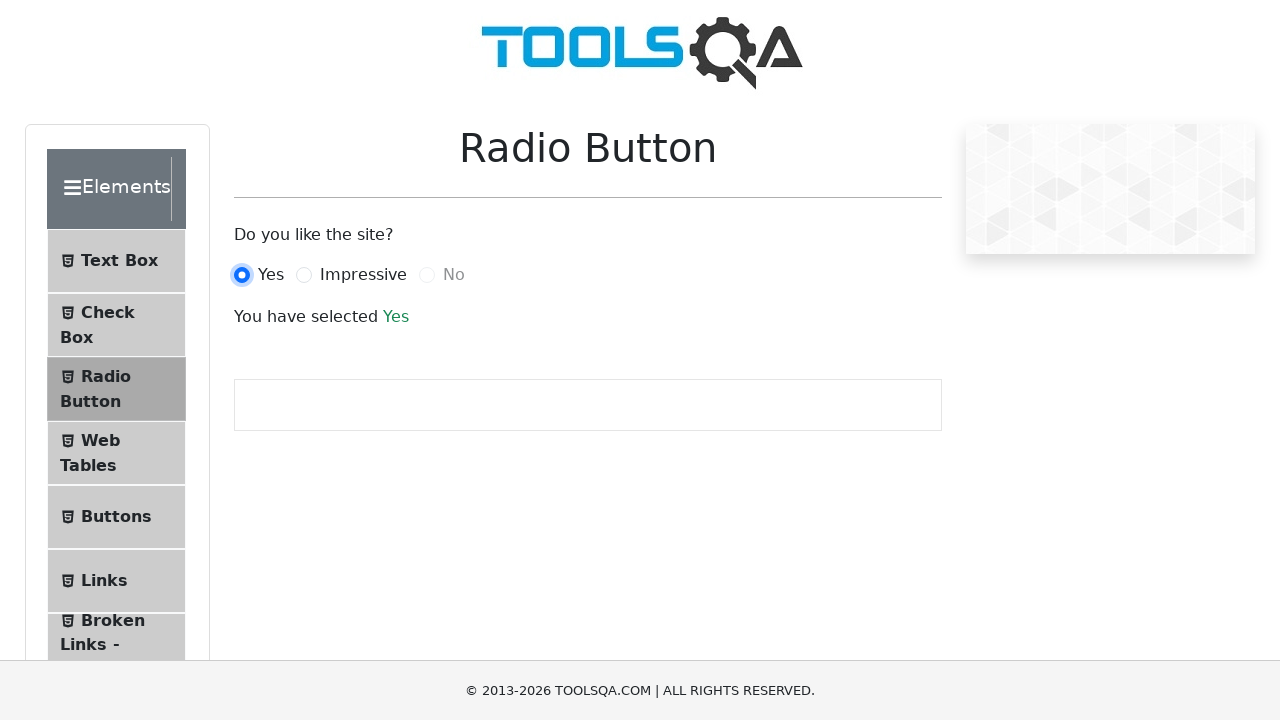

Verified 'Yes' radio button label is displayed
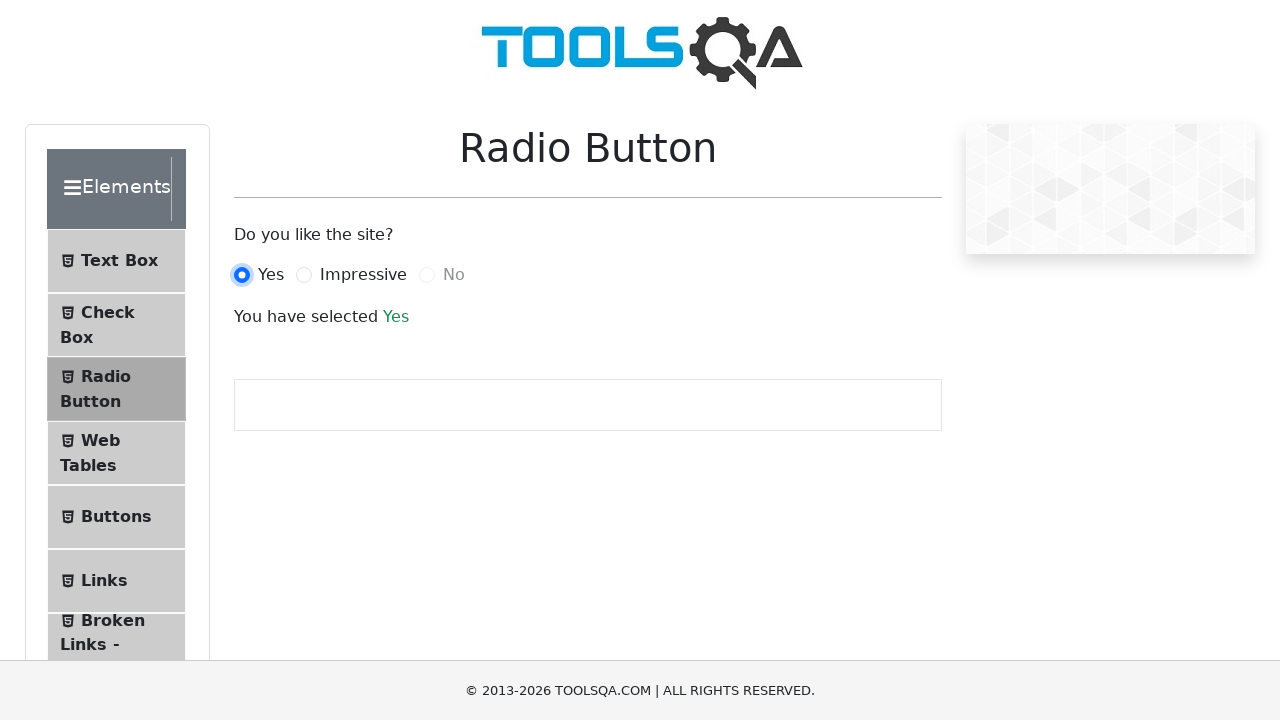

Clicked on the 'Yes' radio button label again at (271, 275) on label[for='yesRadio']
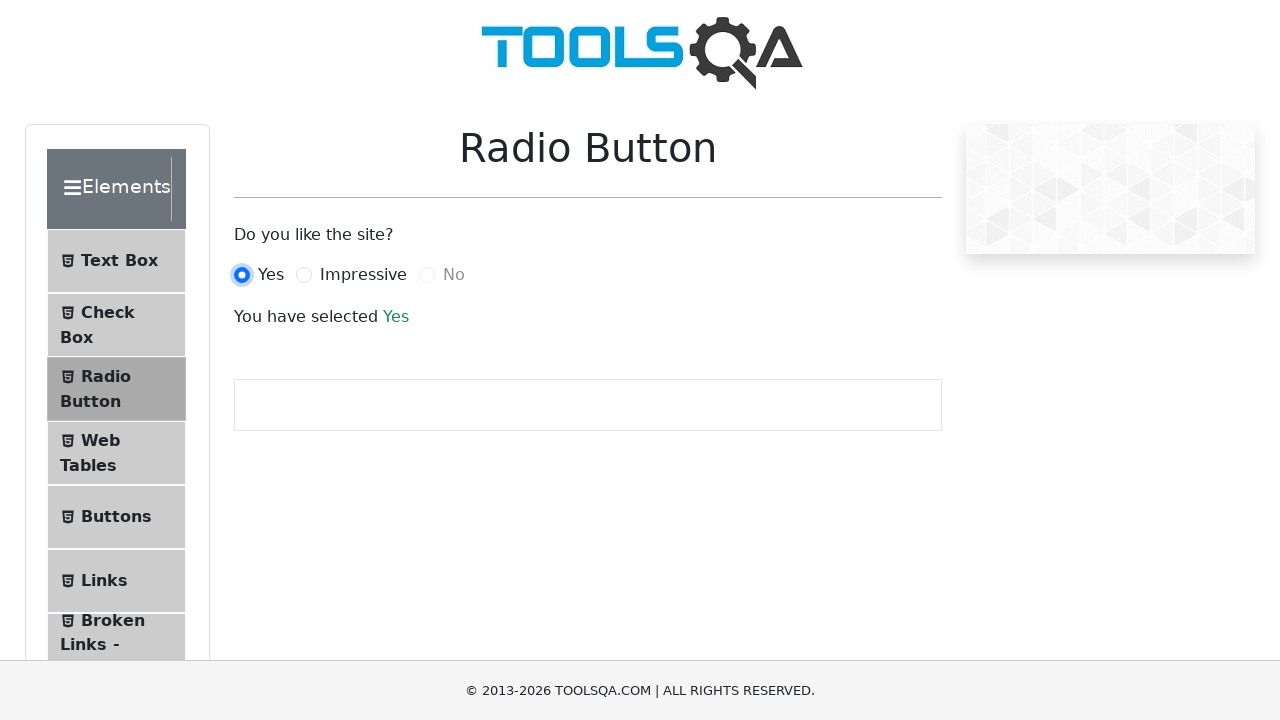

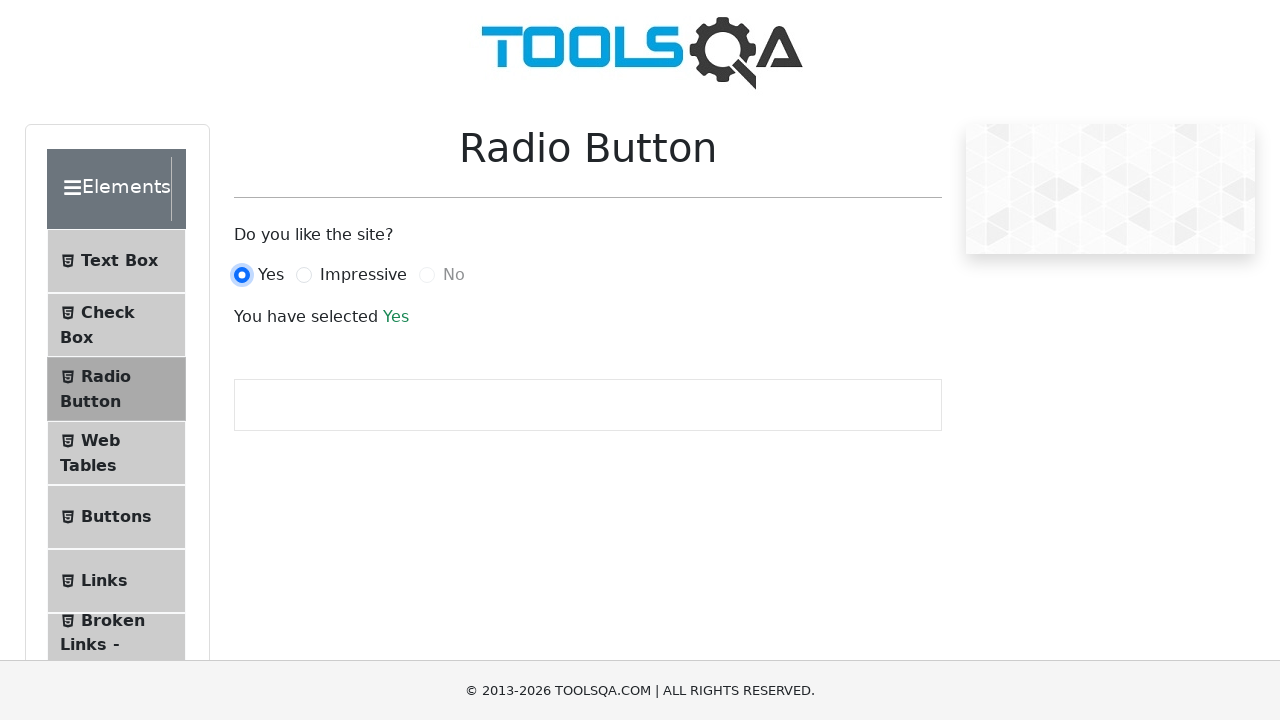